Tests navigation on Mathway.com by clicking the hamburger menu and selecting the Trigonometry subject from the menu options.

Starting URL: https://www.mathway.com/

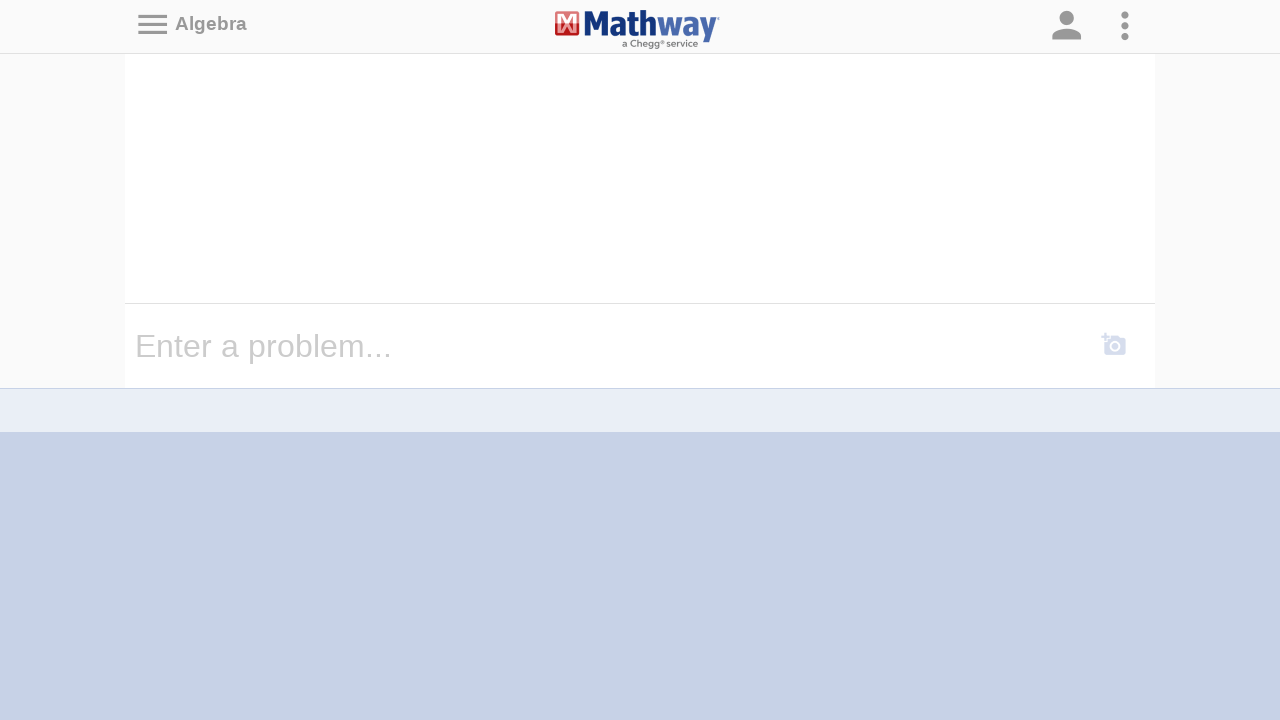

Waited for Mathway logo to load, confirming page is ready
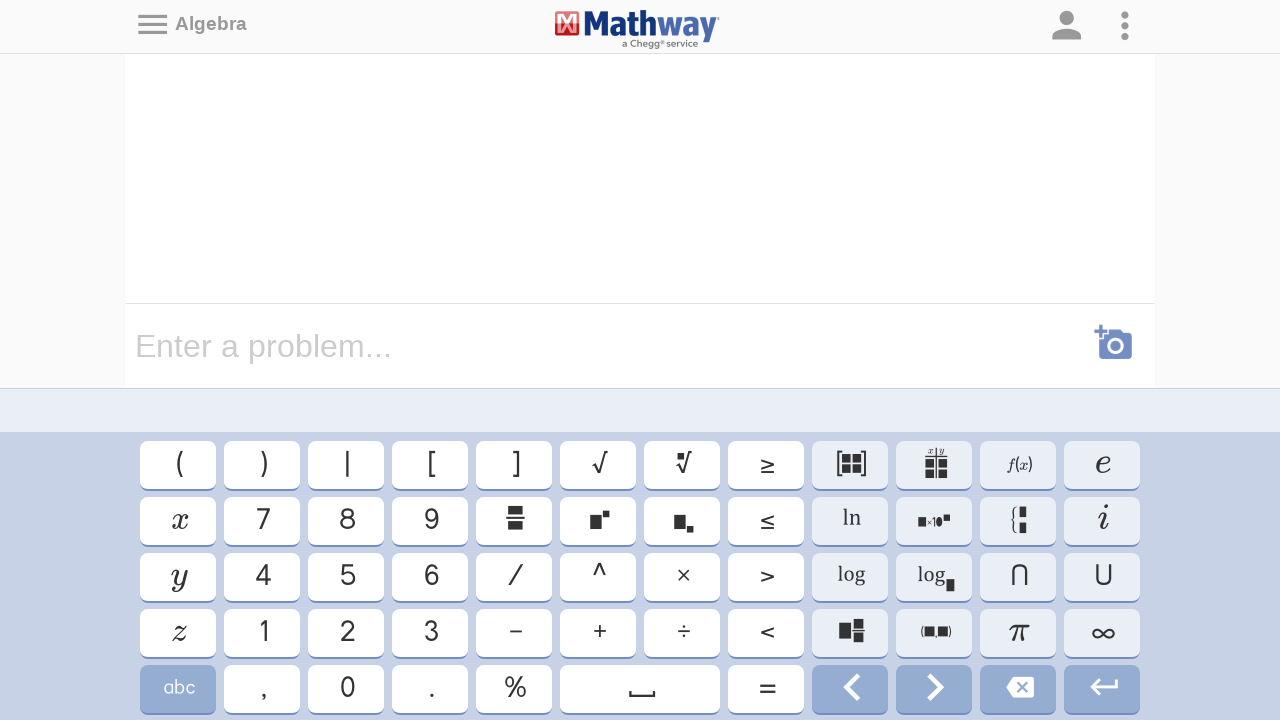

Clicked the hamburger menu icon at (151, 26) on i.mw.mw-hamburger
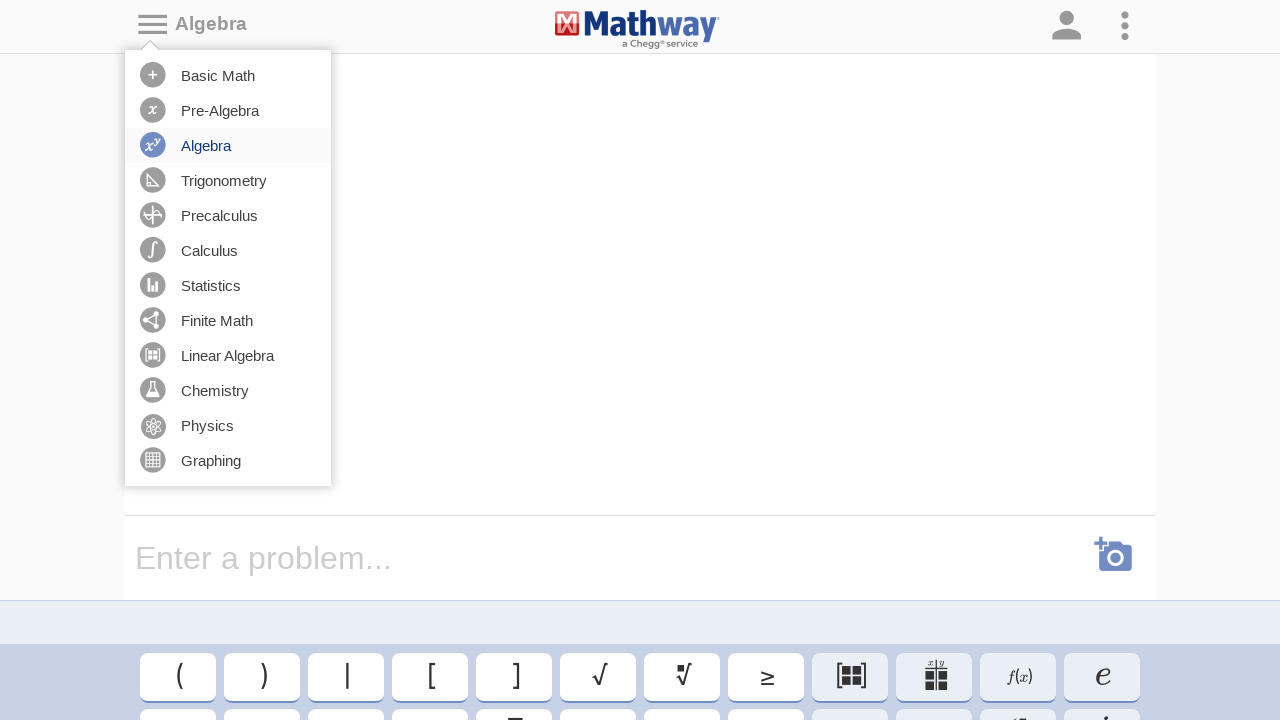

Clicked on Trigonometry subject from the menu at (228, 180) on a.menu-row[data-subject='Trigonometry']
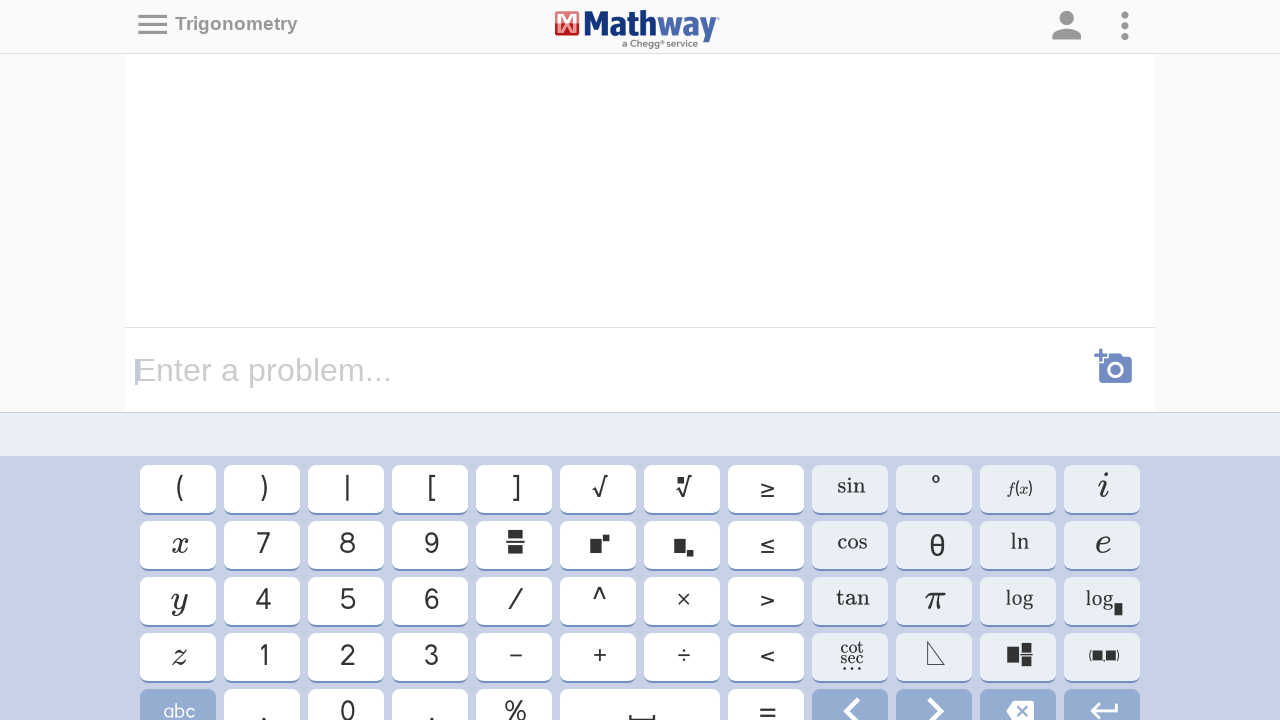

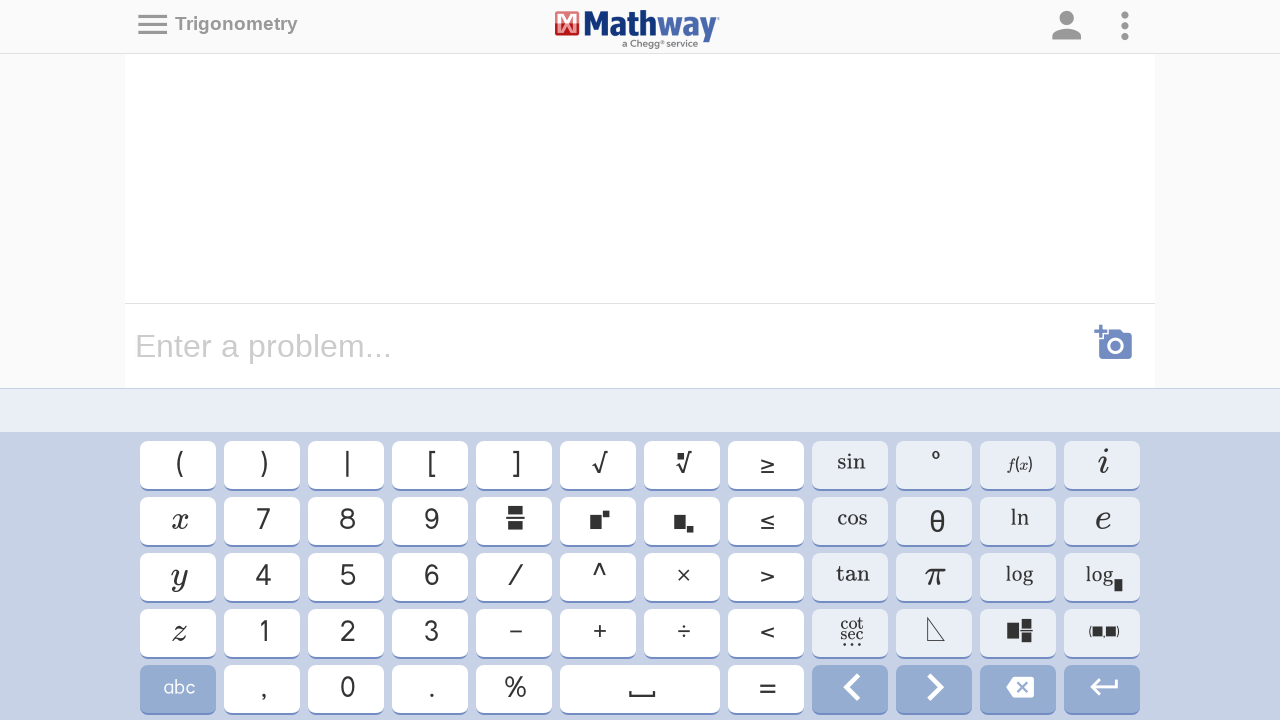